Tests checkbox interactions including clicking and double-clicking checkboxes

Starting URL: https://the-internet.herokuapp.com/checkboxes

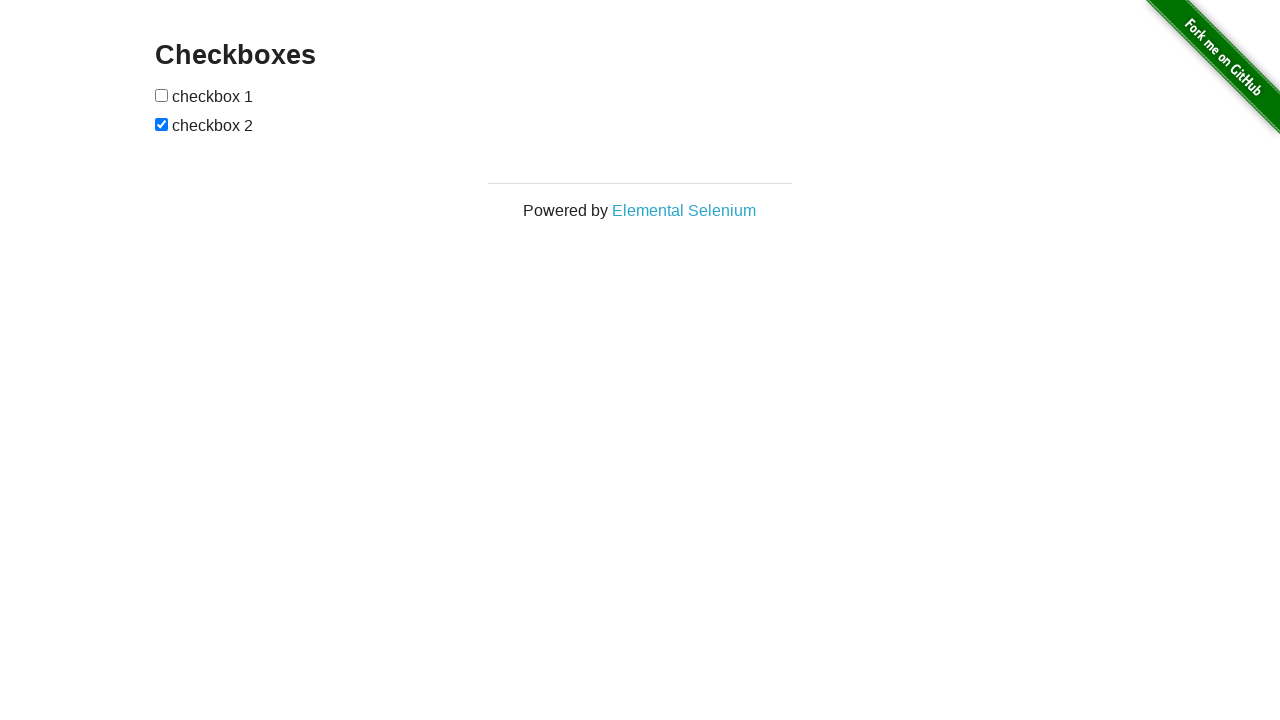

Waited for checkbox element to appear on the page
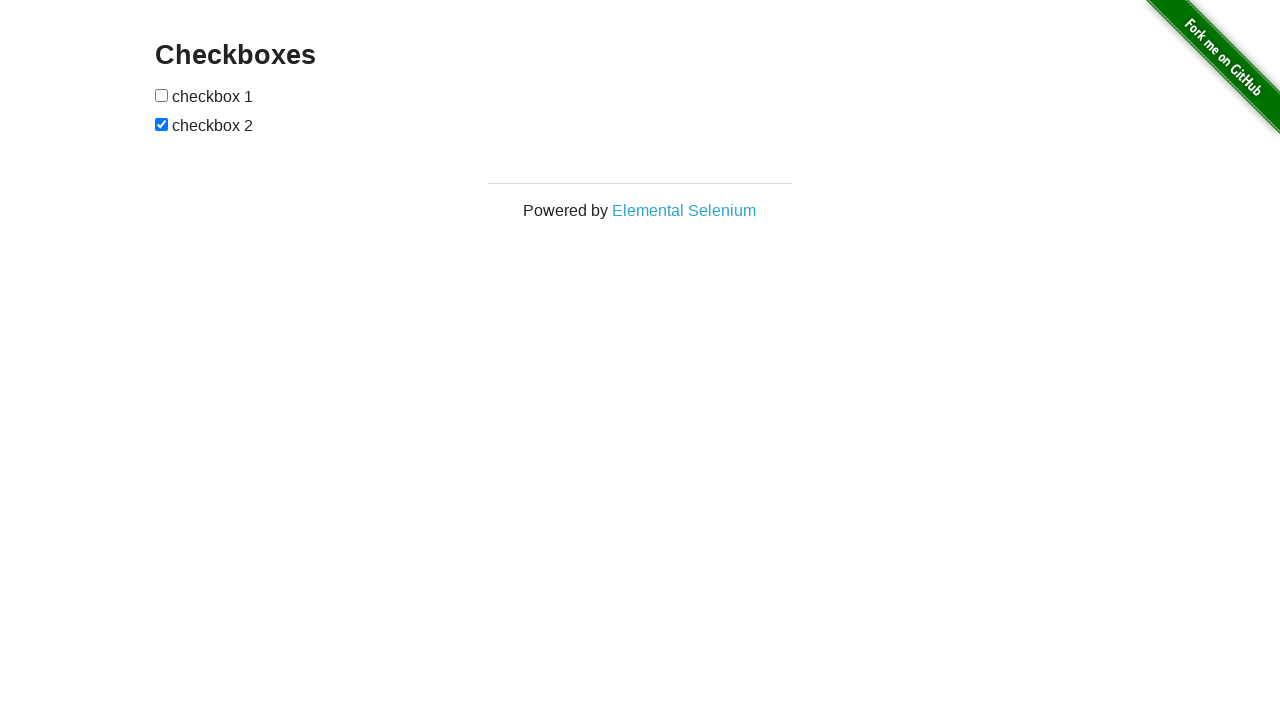

Clicked first checkbox at (162, 95) on input[type='checkbox']
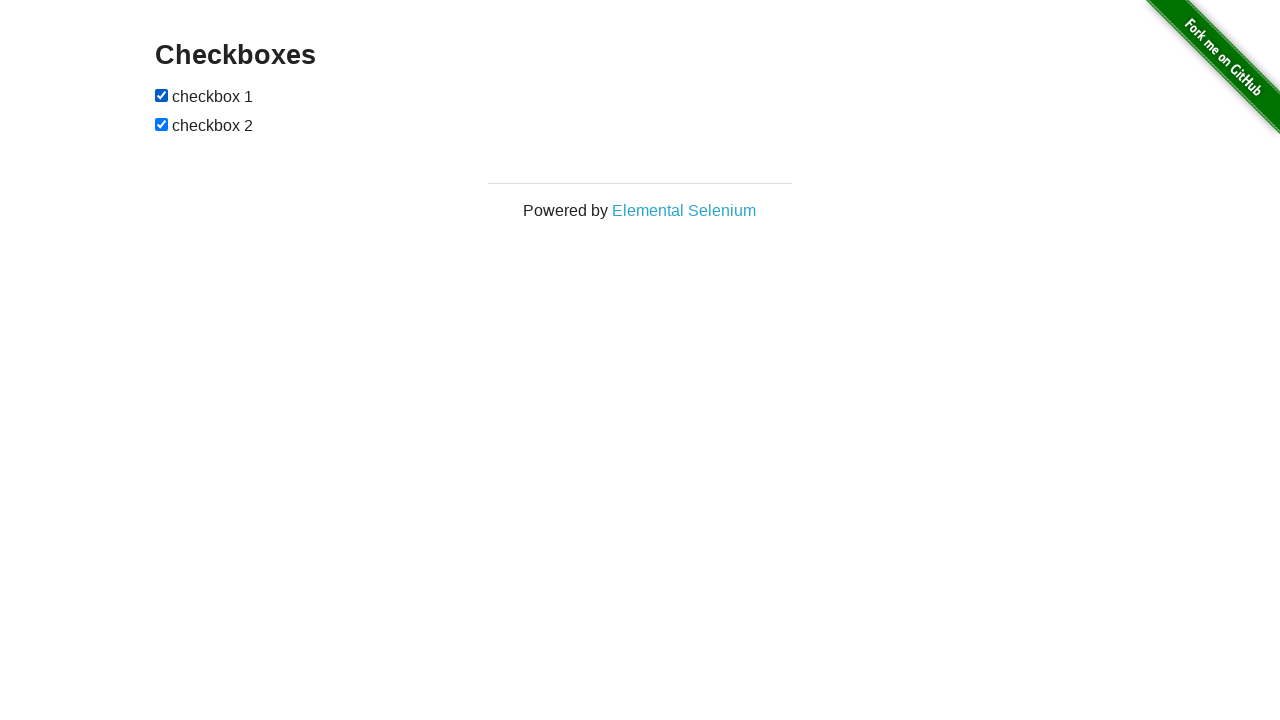

Waited for first checkbox element by xpath selector
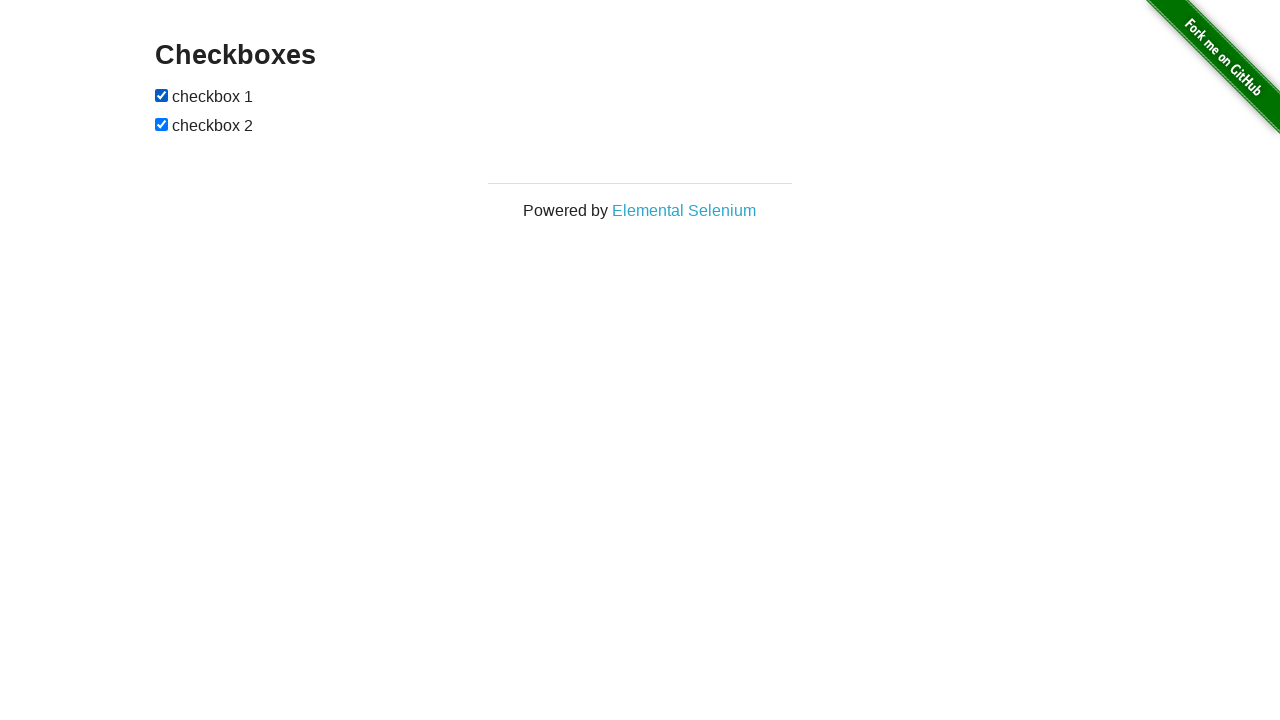

Located second checkbox element
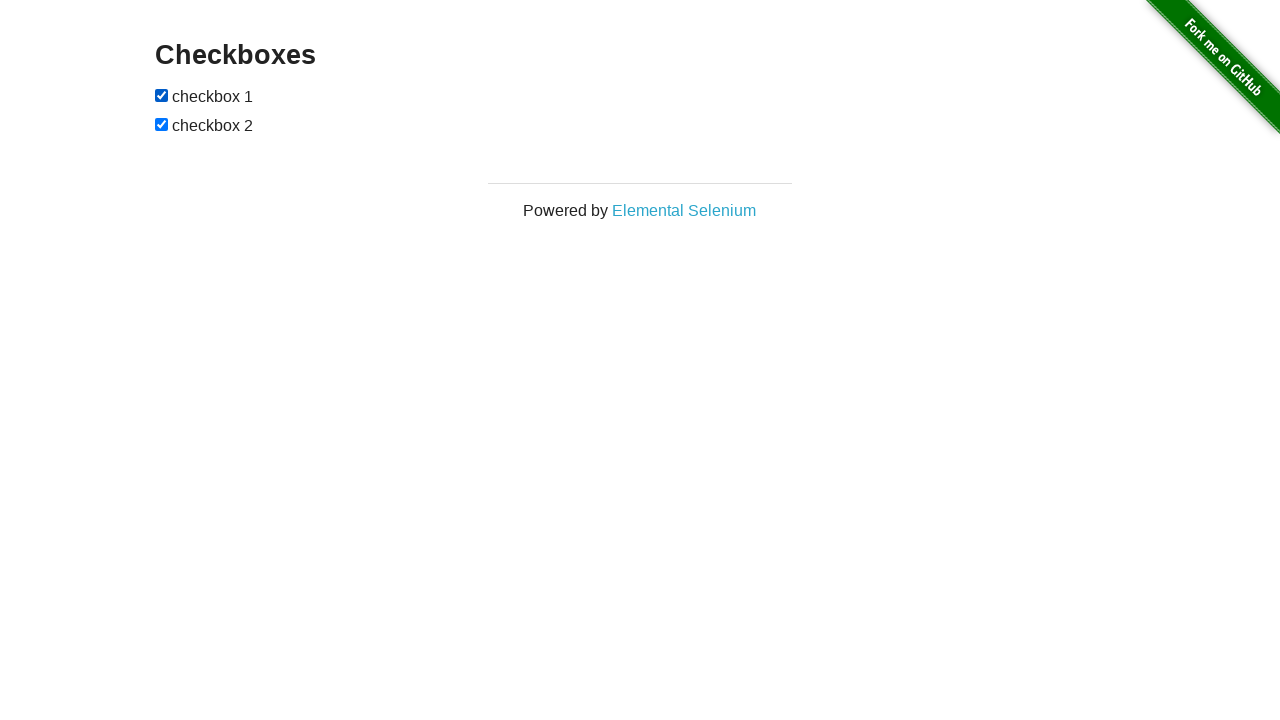

Double-clicked second checkbox at (162, 124) on xpath=//*[@id='checkboxes']/input[2]
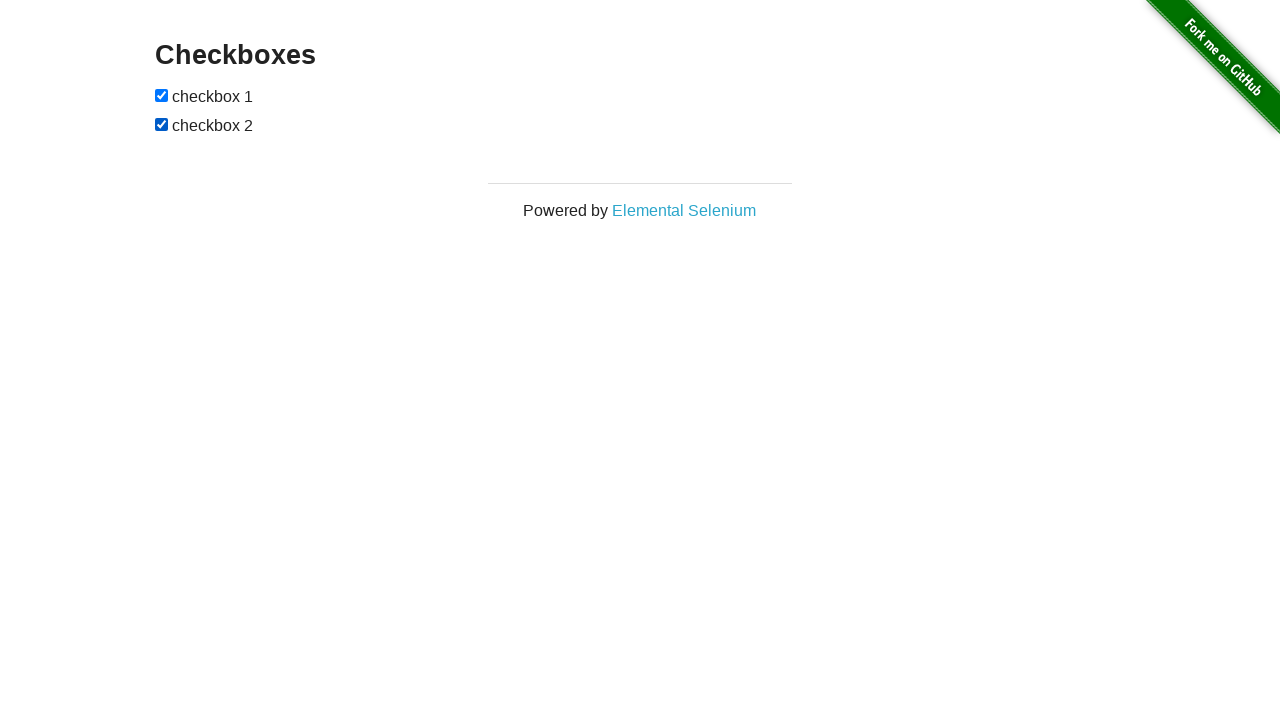

Waited for second checkbox element to be available
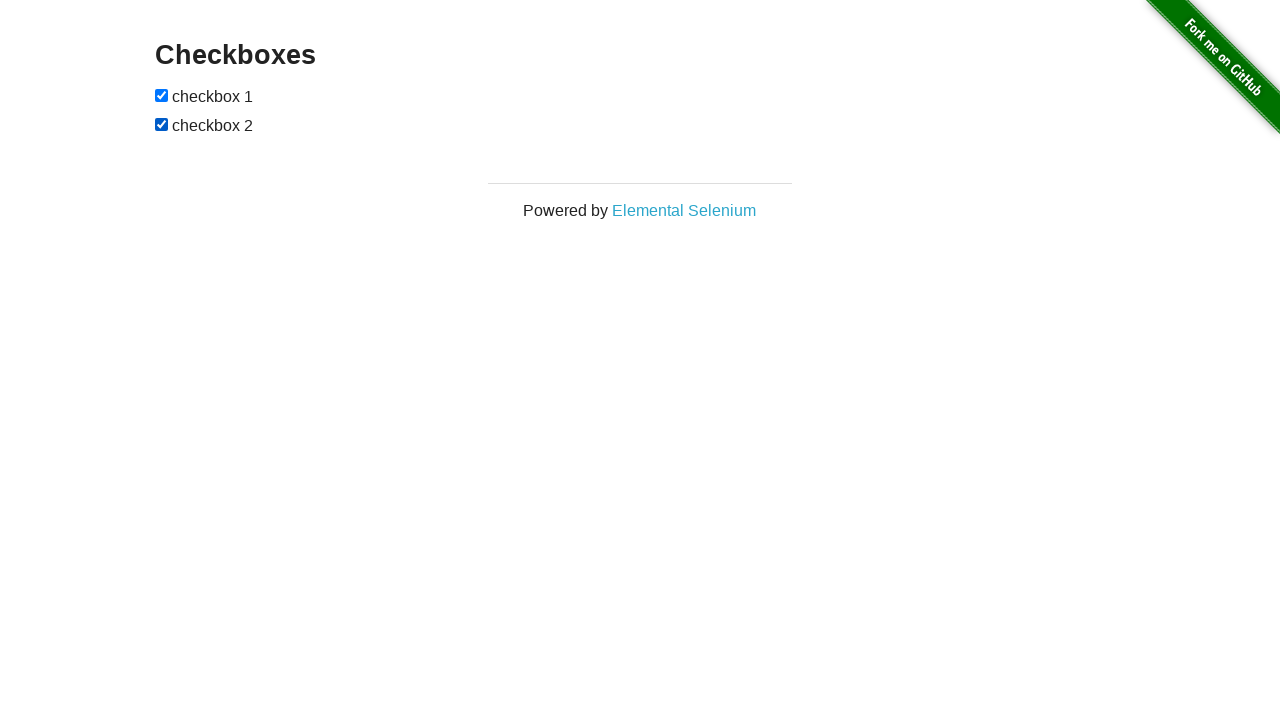

Clicked second checkbox (first click) at (162, 124) on xpath=//*[@id='checkboxes']/input[2]
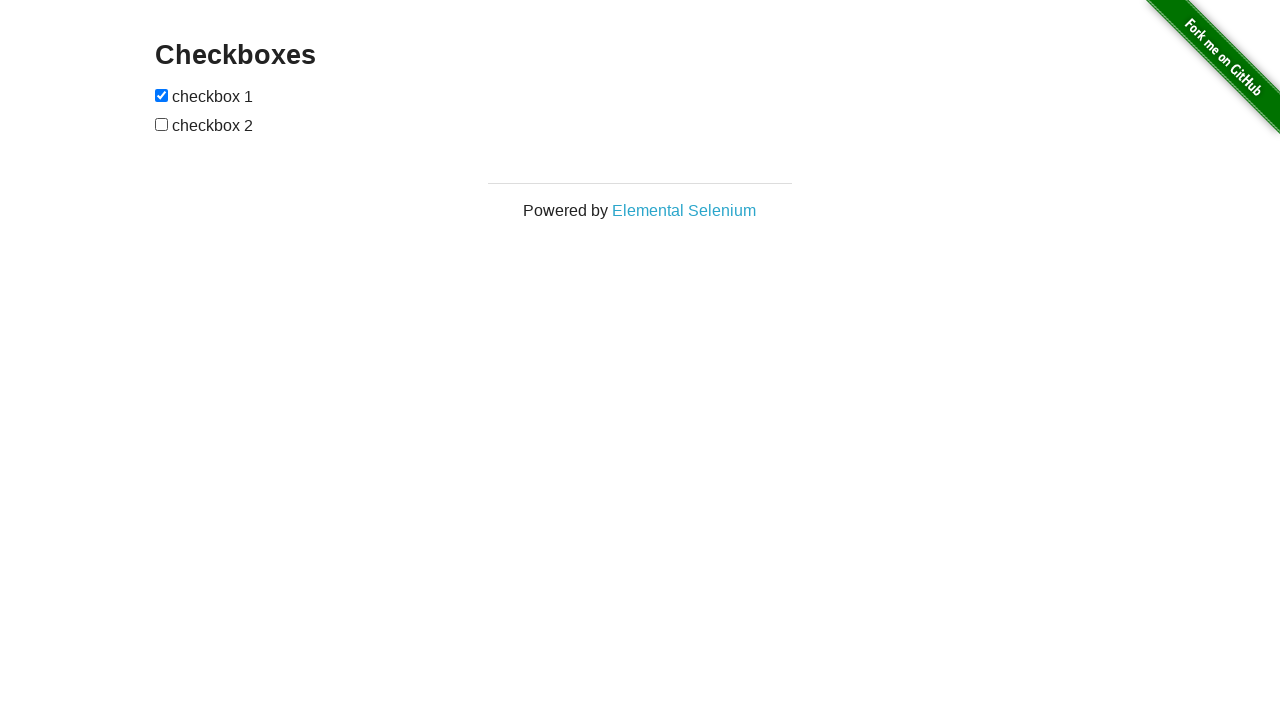

Clicked second checkbox (second click) at (162, 124) on xpath=//*[@id='checkboxes']/input[2]
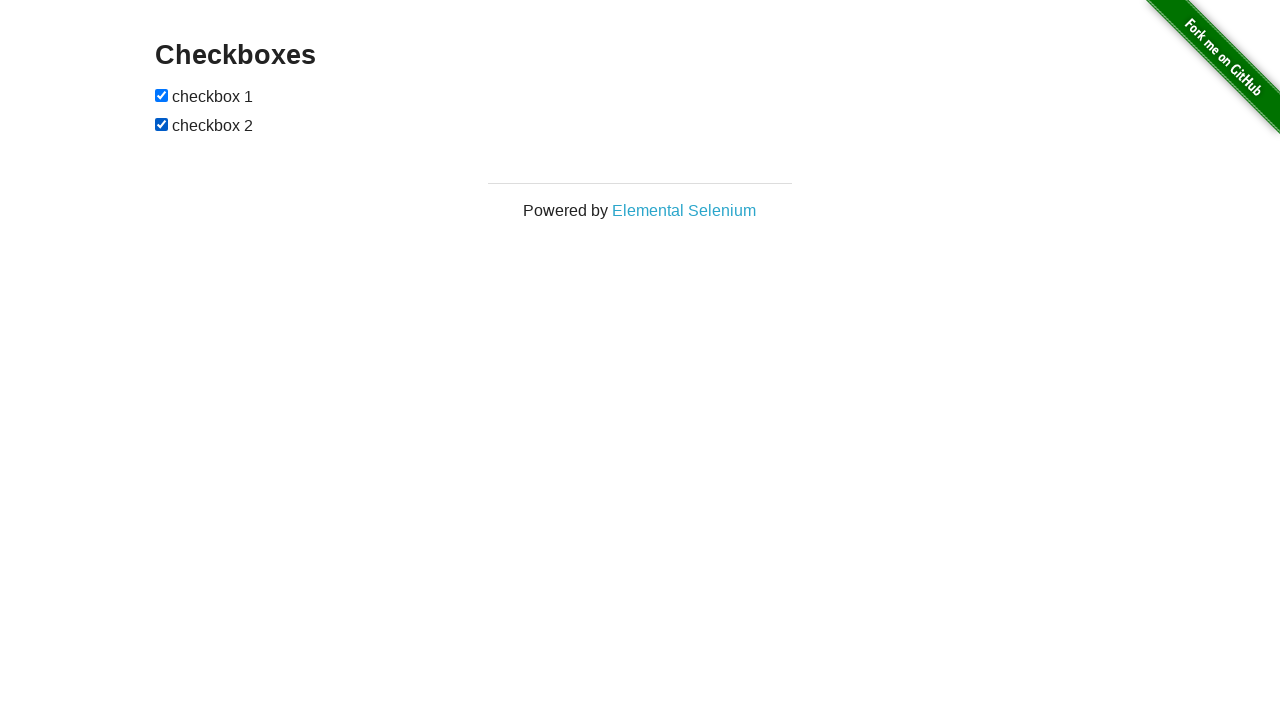

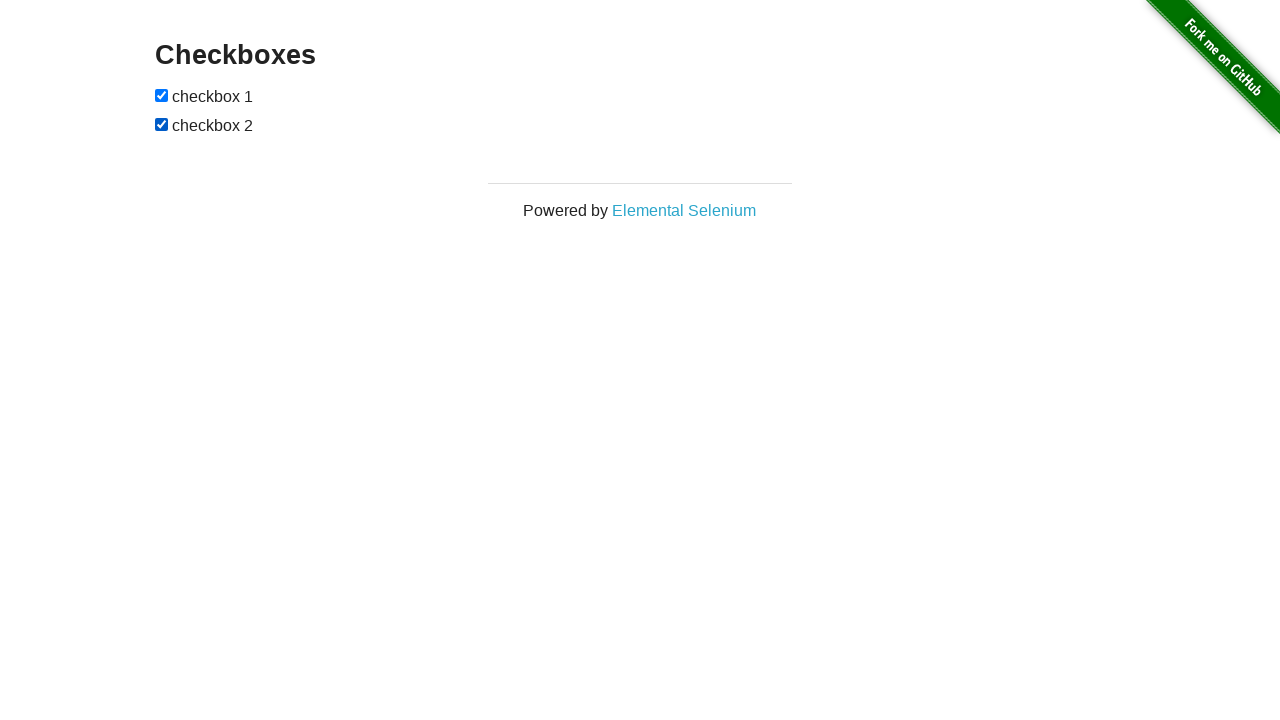